Navigates to Flipkart homepage, scrolls down to find partner links (Myntra and Cleartrip), clicks on them to open in new tabs, and switches between tabs to verify navigation

Starting URL: https://www.flipkart.com/

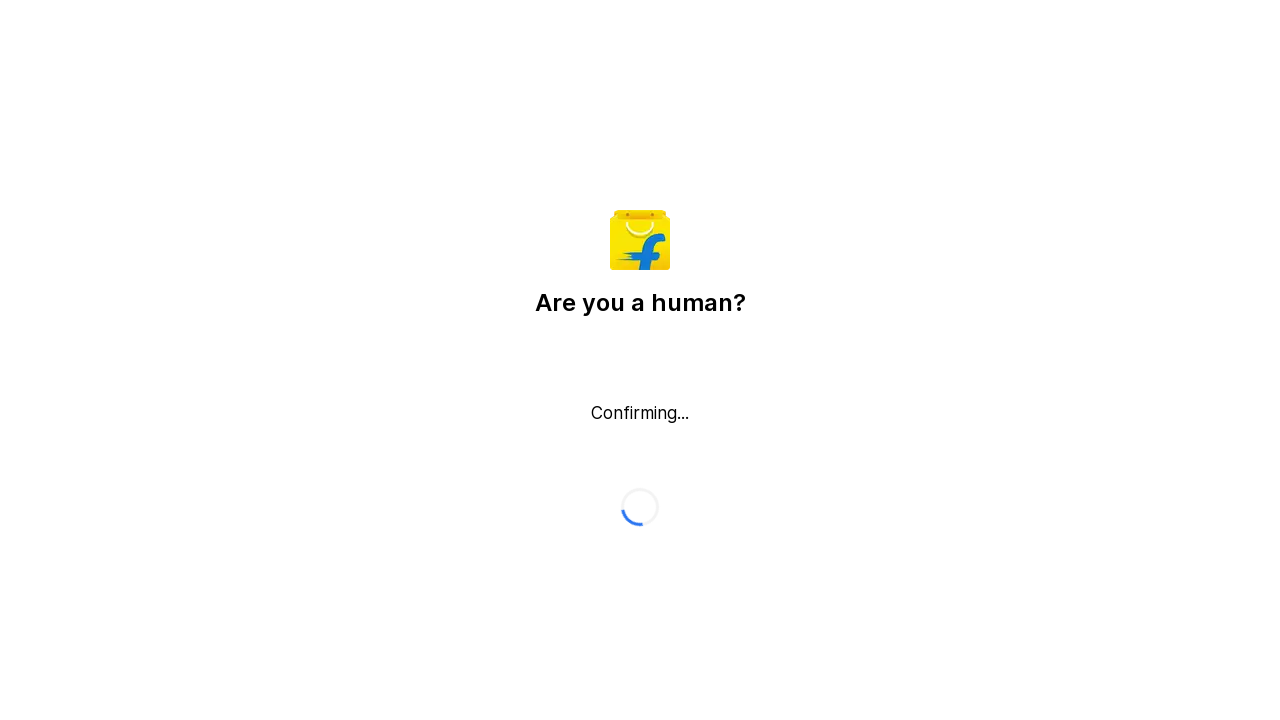

Scrolled down to load more content on Flipkart homepage
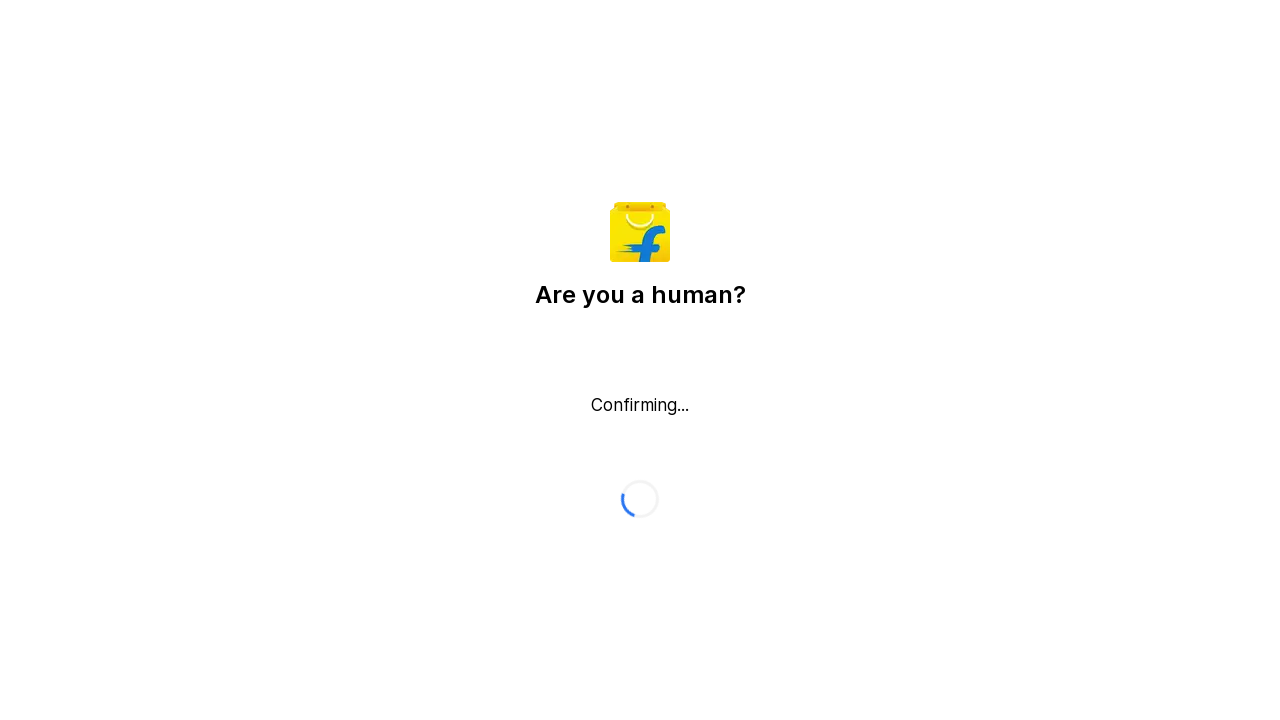

Located Myntra link element
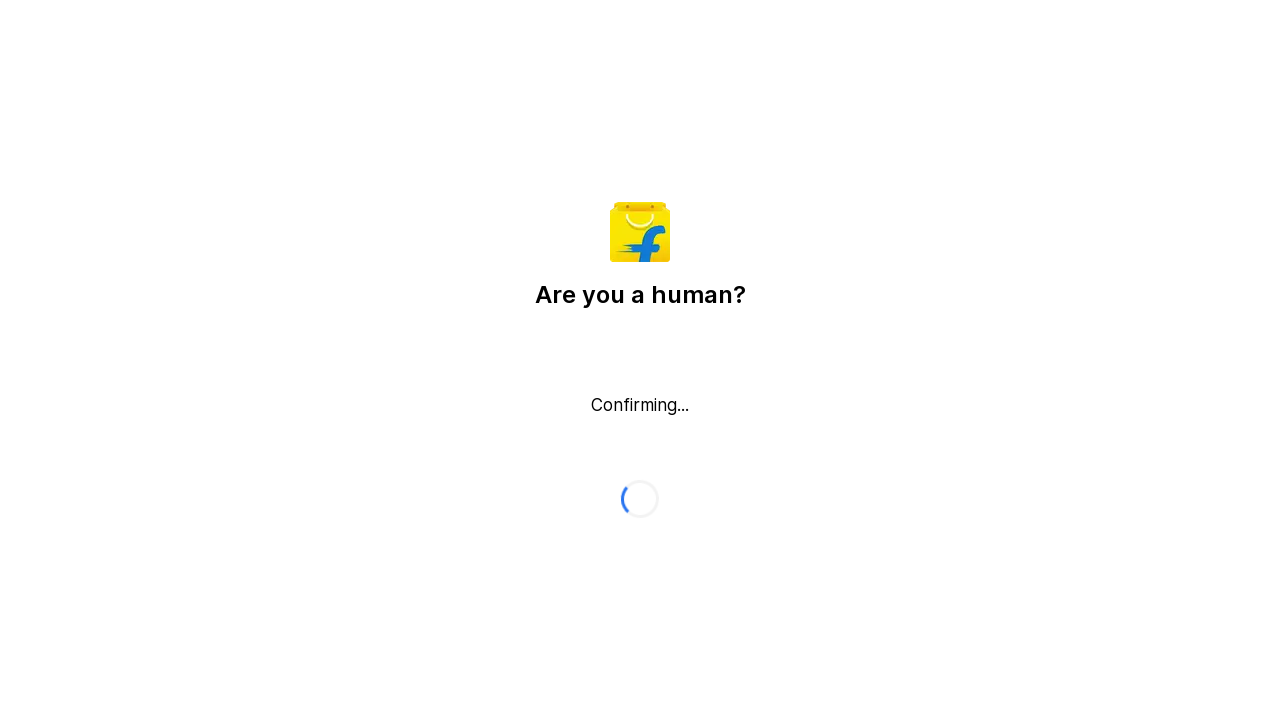

Navigated back to Flipkart homepage
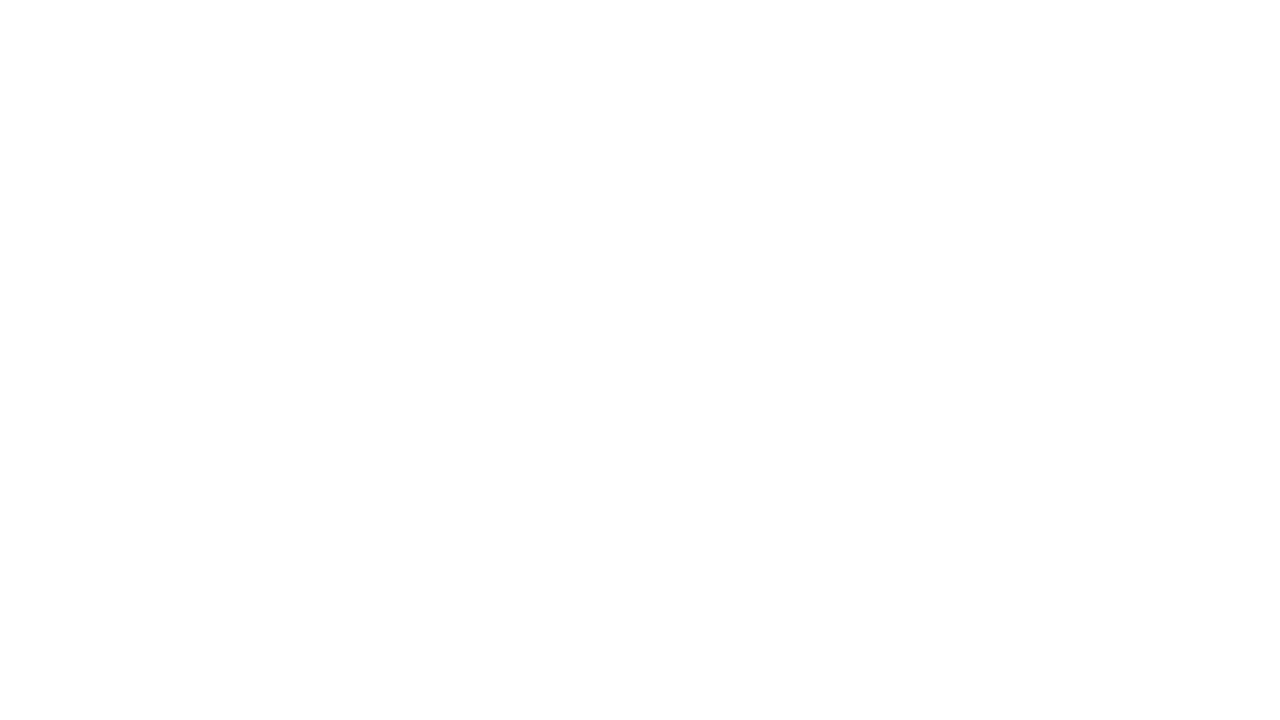

Scrolled down again to find more partner links
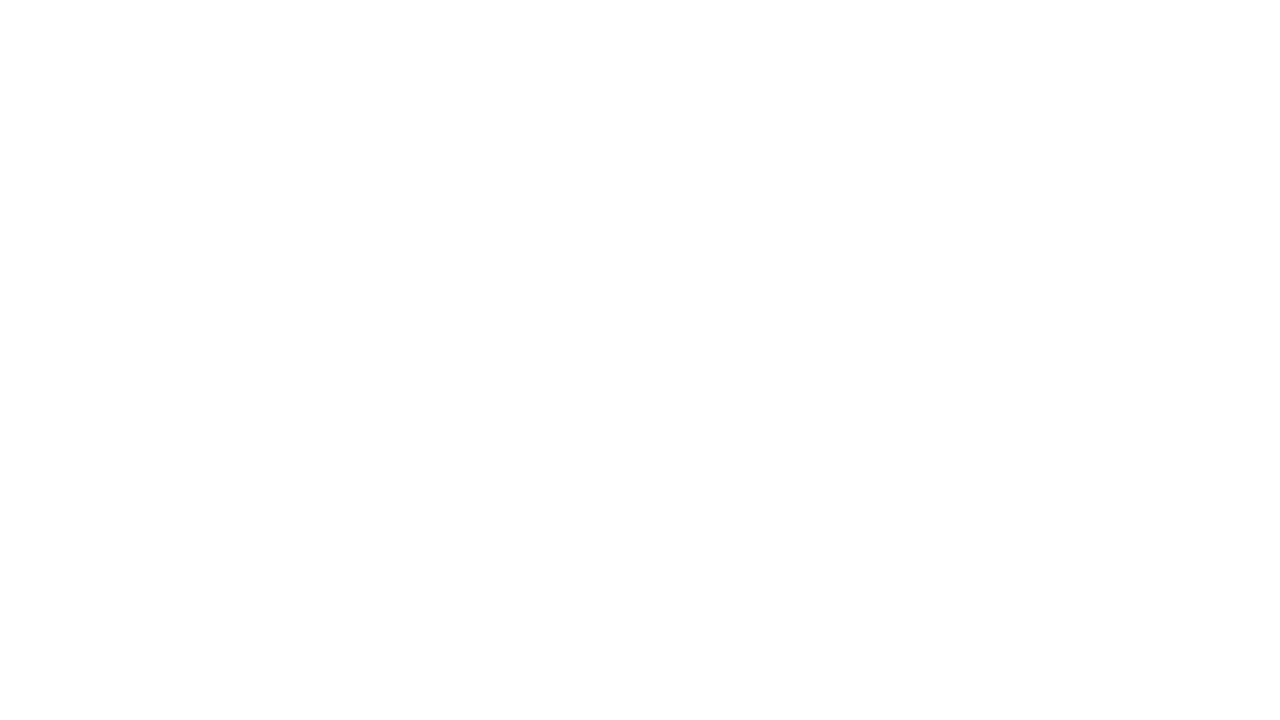

Located Cleartrip link element
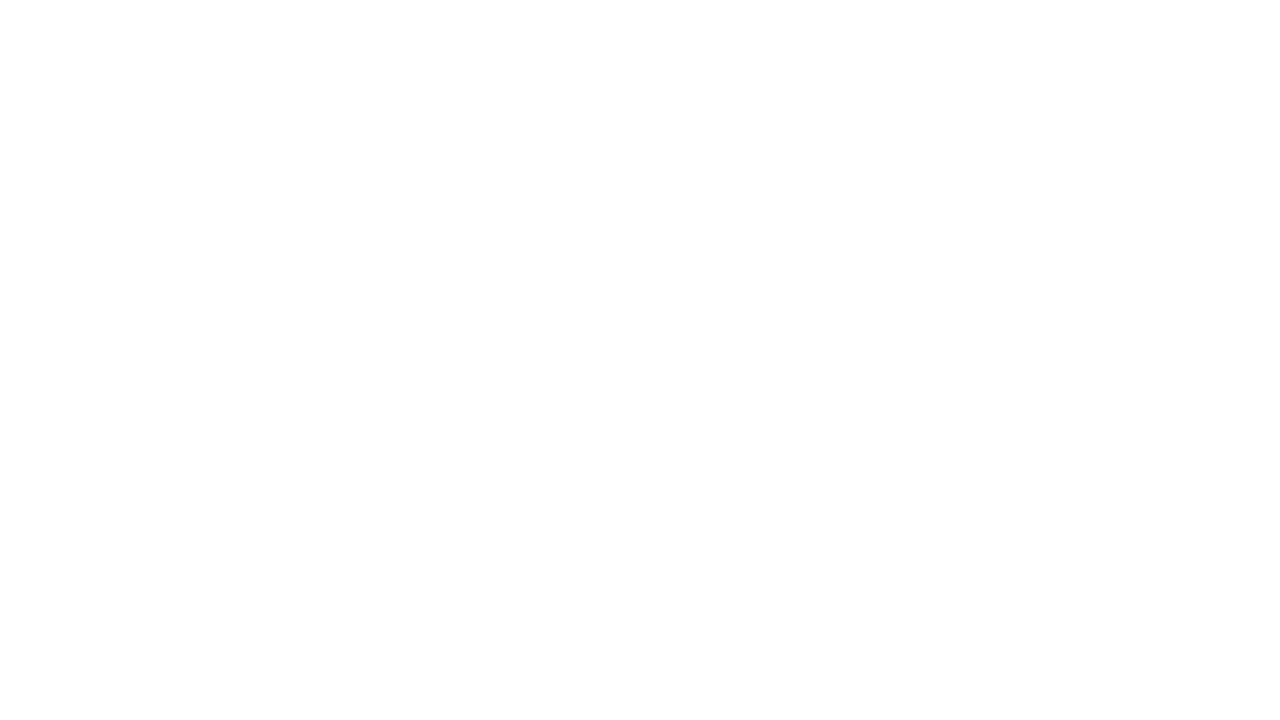

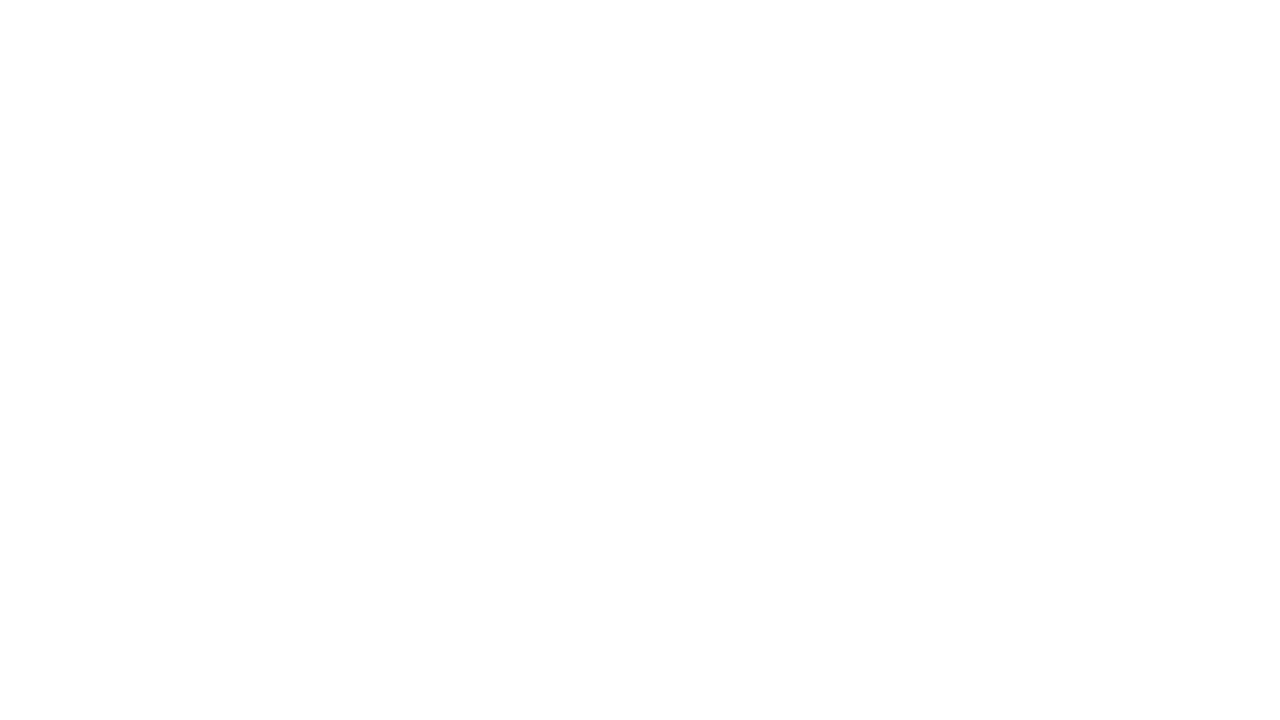